Tests calculator functionality by clicking number buttons and operators to perform addition (5+3) and verifying the result equals 8

Starting URL: https://www.calculator.net

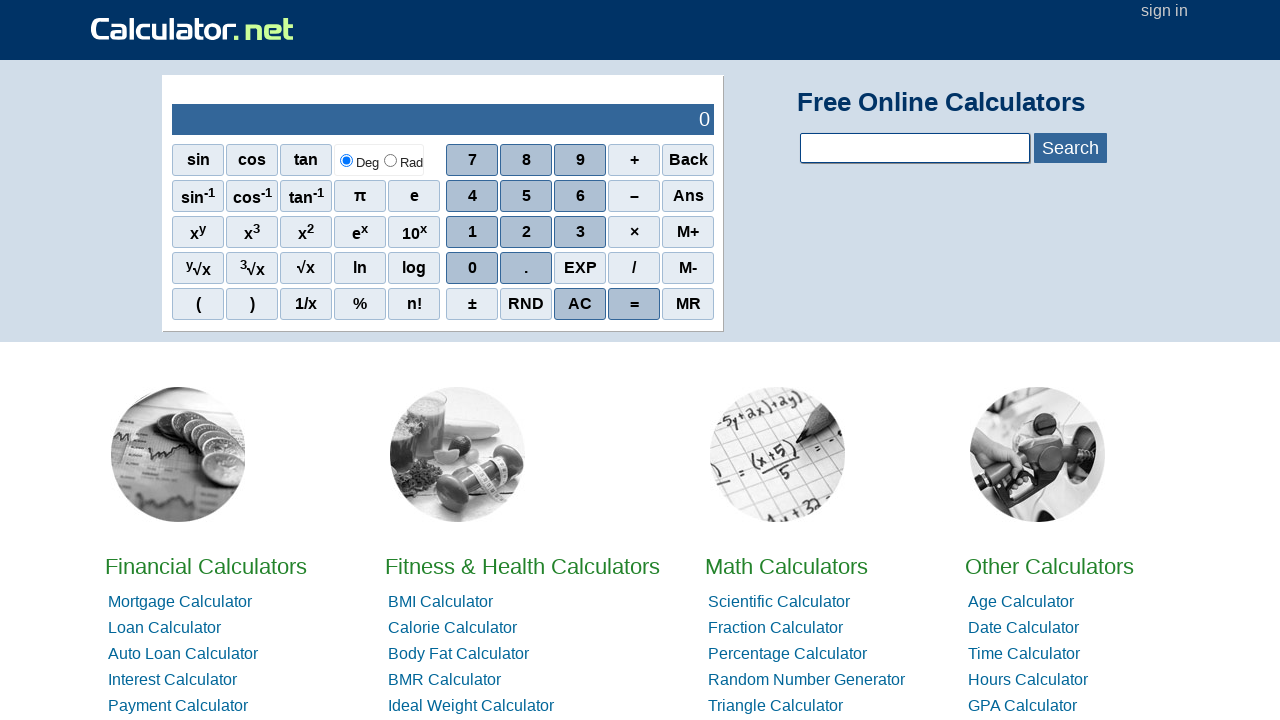

Clicked number 5 button at (526, 196) on span[onclick='r(5)']
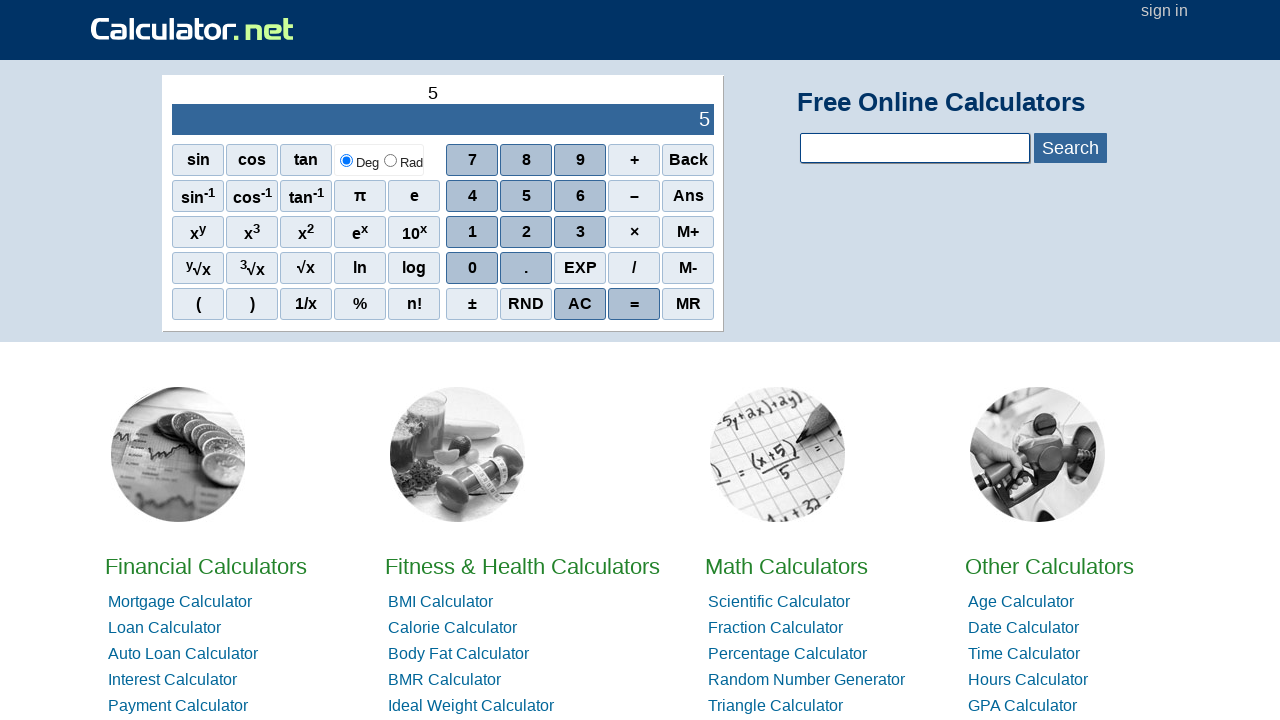

Clicked addition operator button at (634, 160) on xpath=//span[.='+']
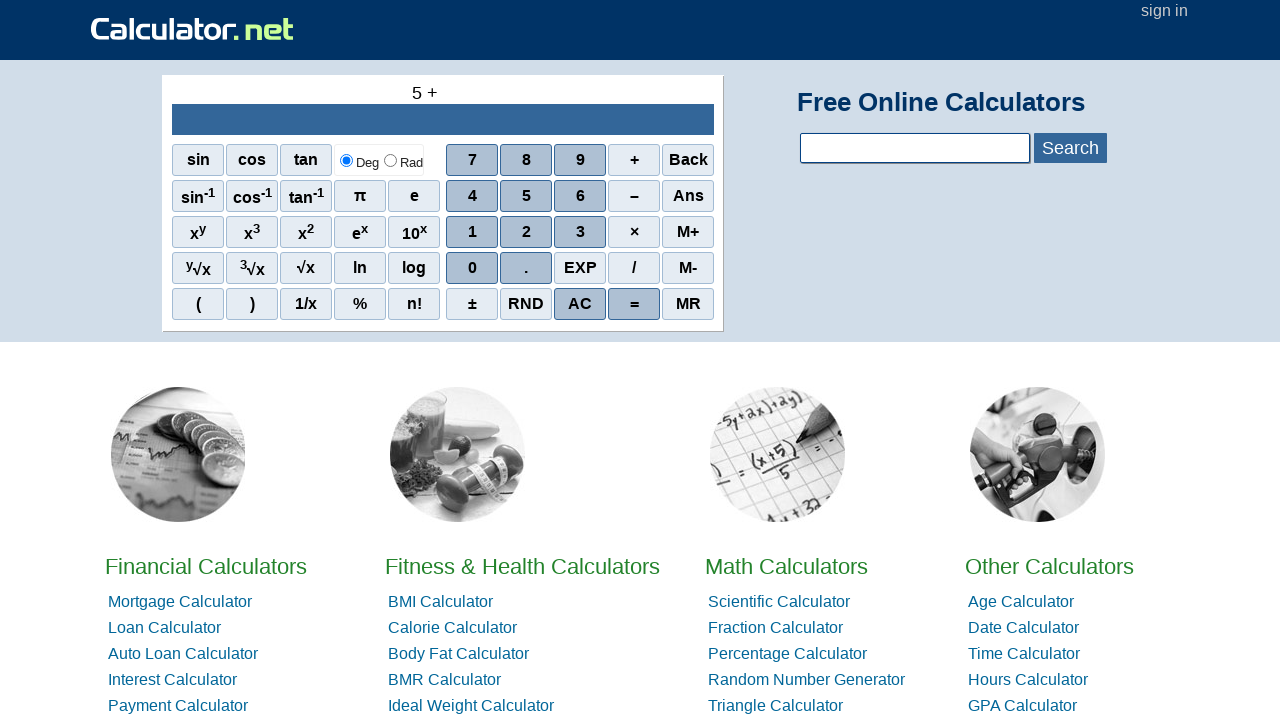

Clicked number 3 button at (580, 232) on span[onclick='r(3)']
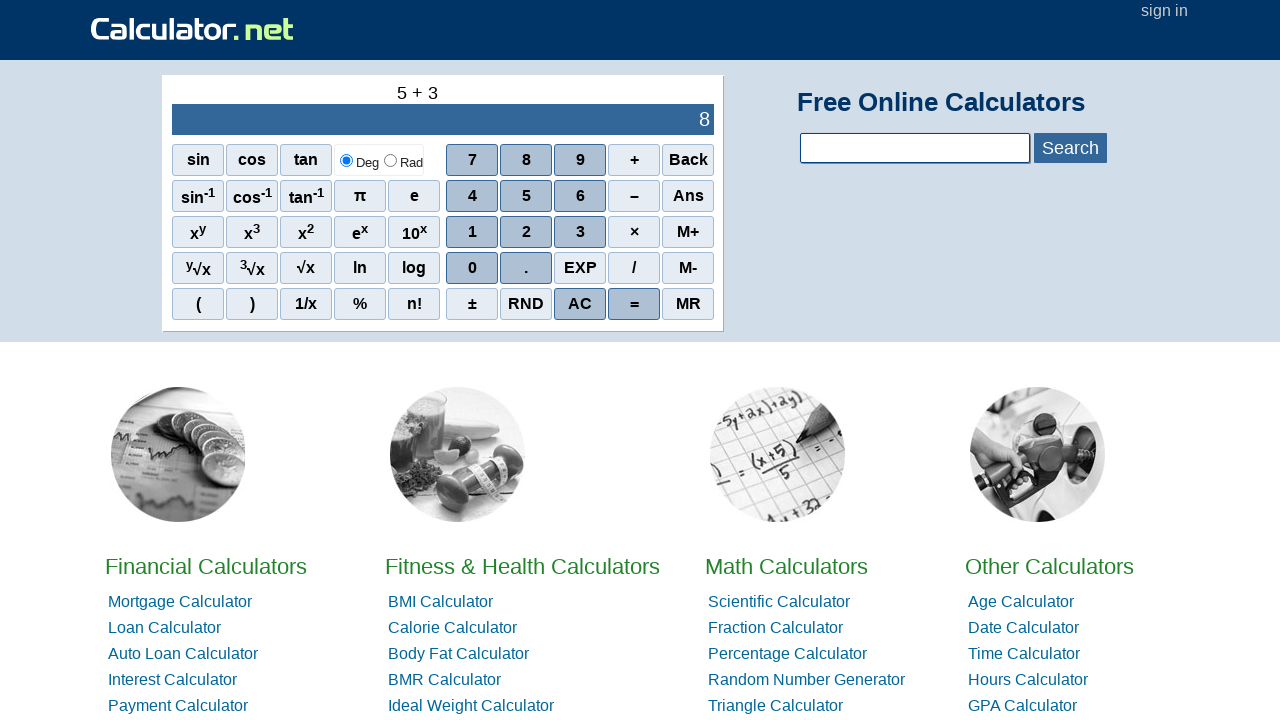

Clicked equals button to calculate result at (634, 304) on xpath=//span[text()='=']
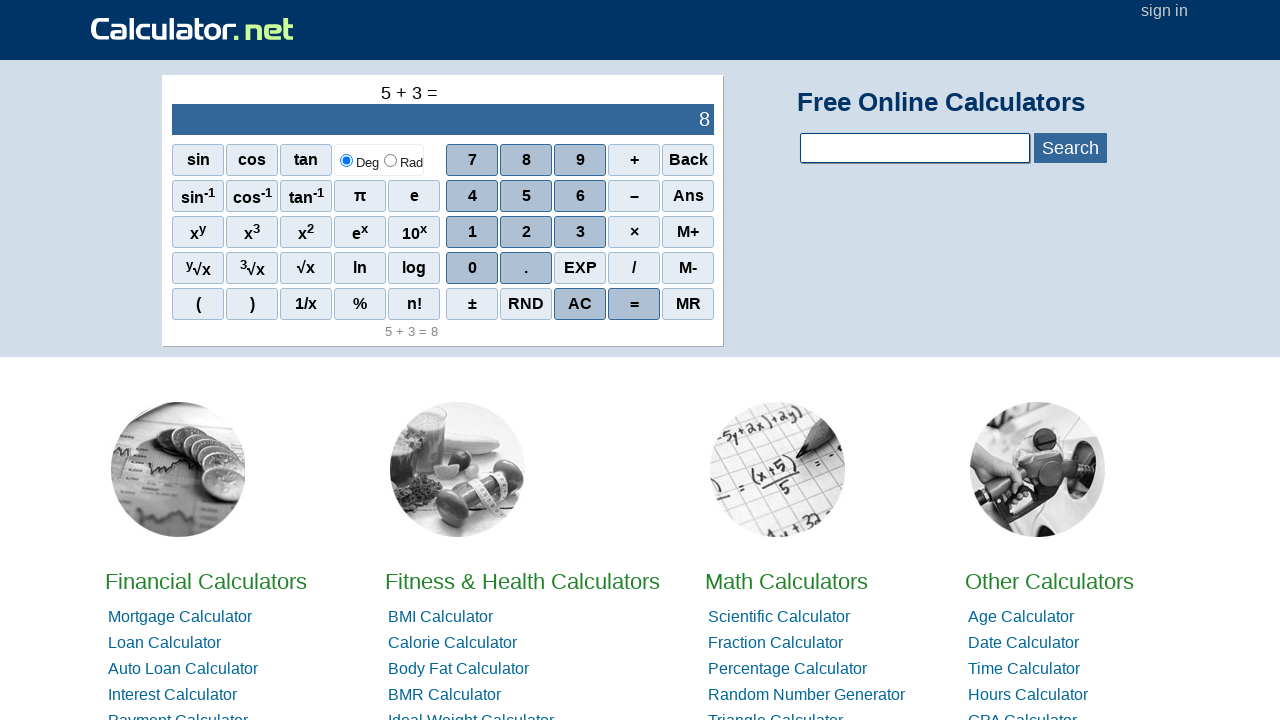

Result element appeared on page
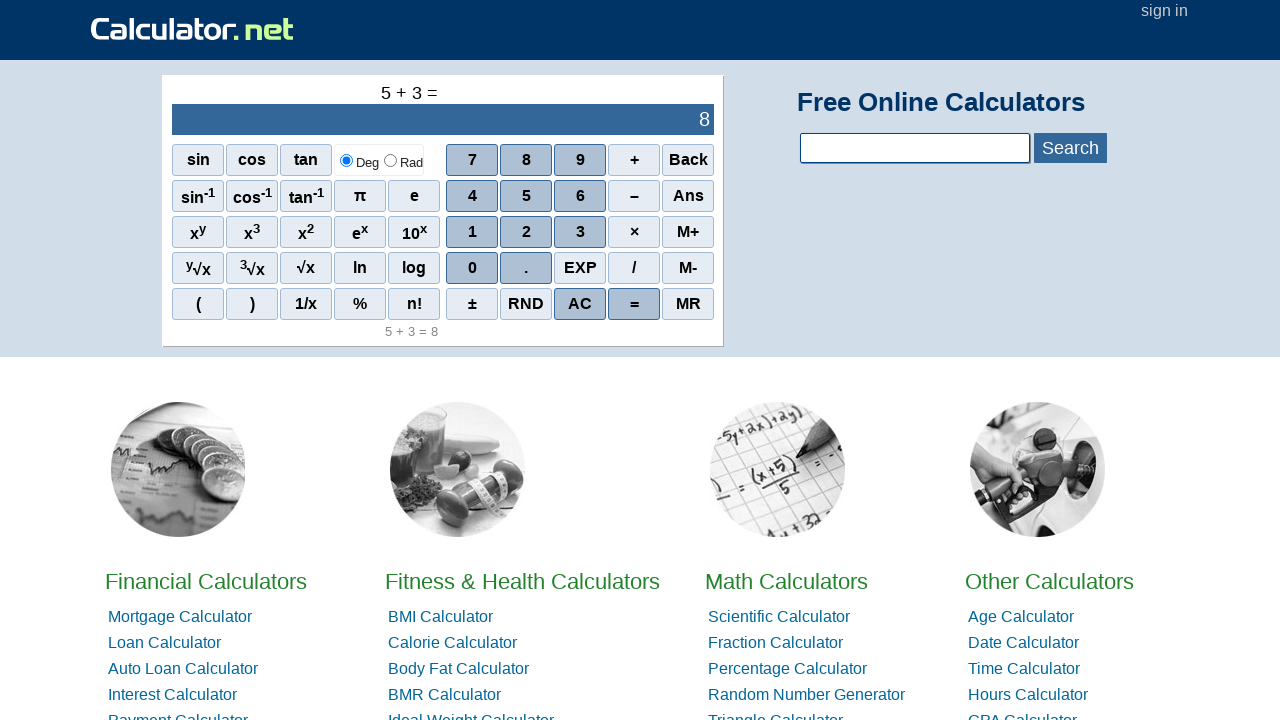

Retrieved result text from calculator display
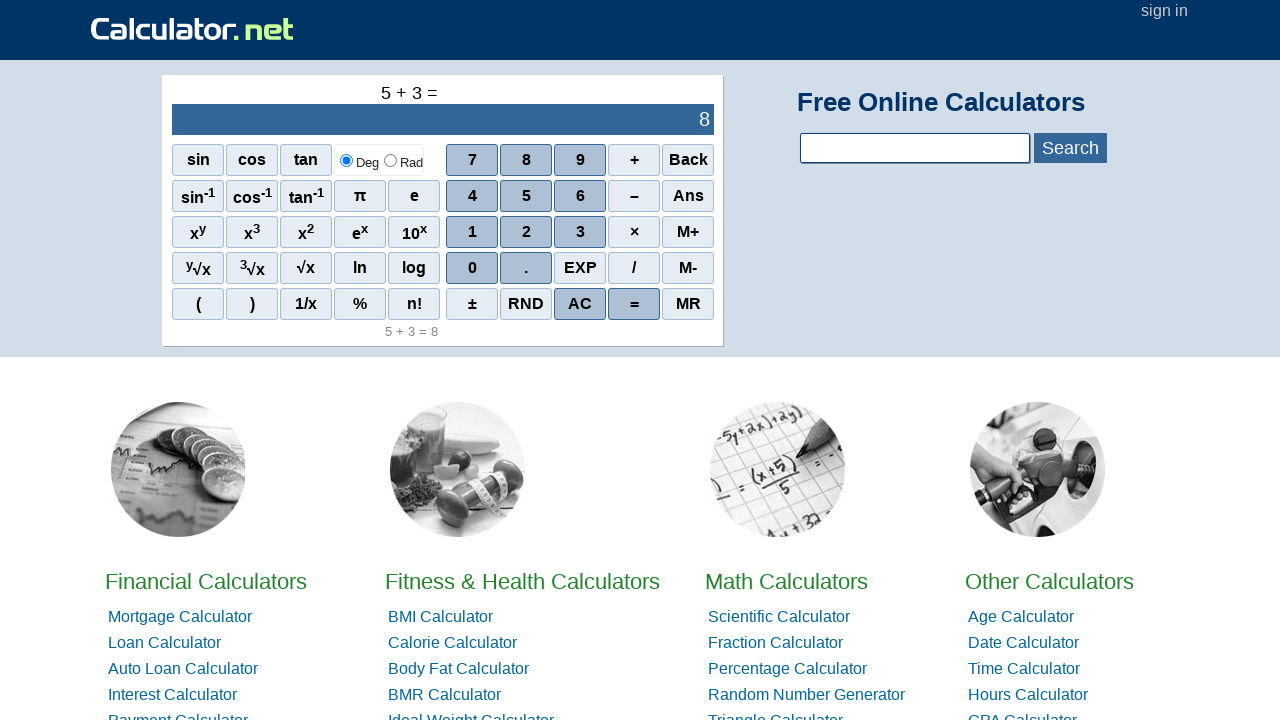

Verified calculation result: 5+3=8 equals expected value of 8
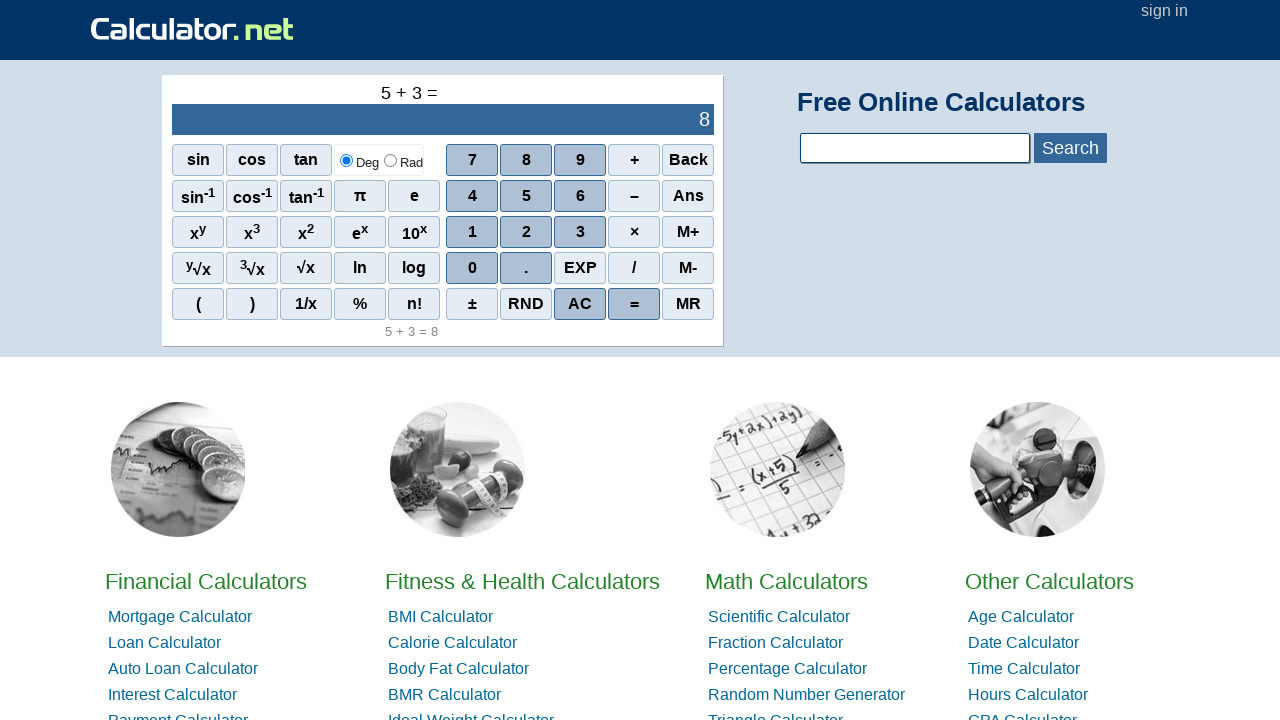

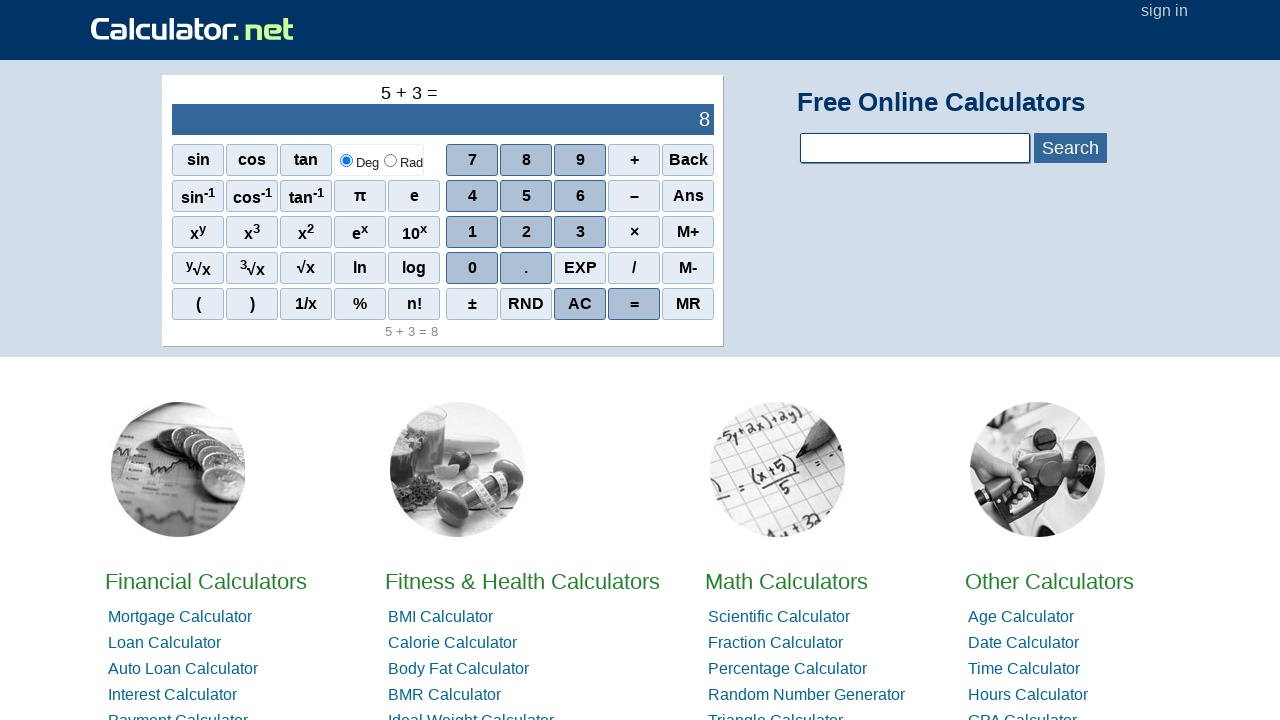